Tests the Python.org website search functionality by entering "pycon" in the search bar and submitting the search

Starting URL: http://python.org

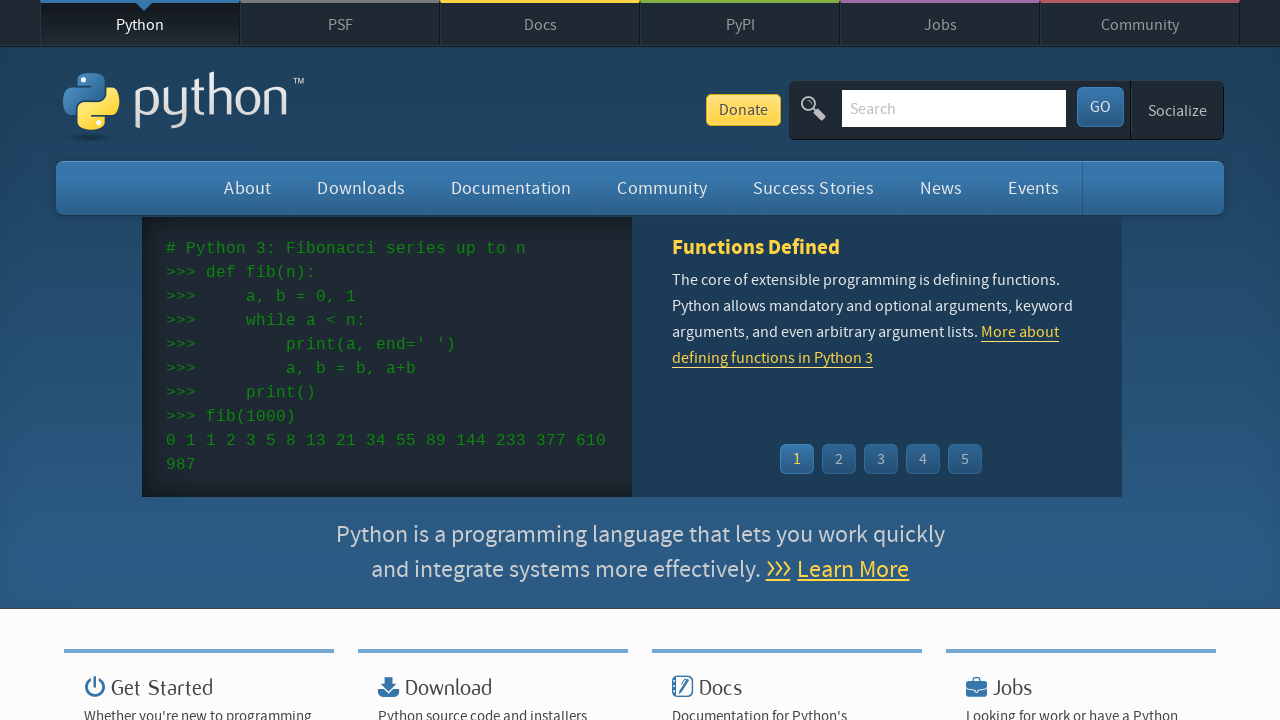

Cleared the search field on input[name='q']
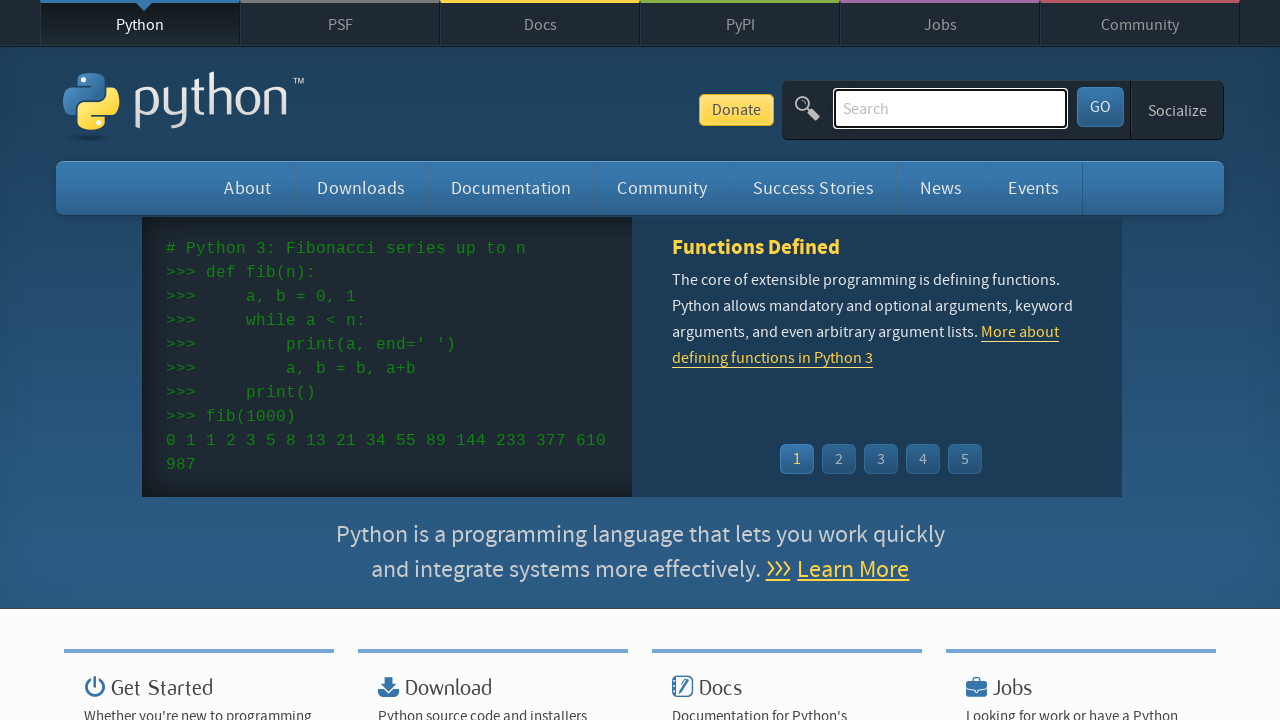

Filled search field with 'pycon' on input[name='q']
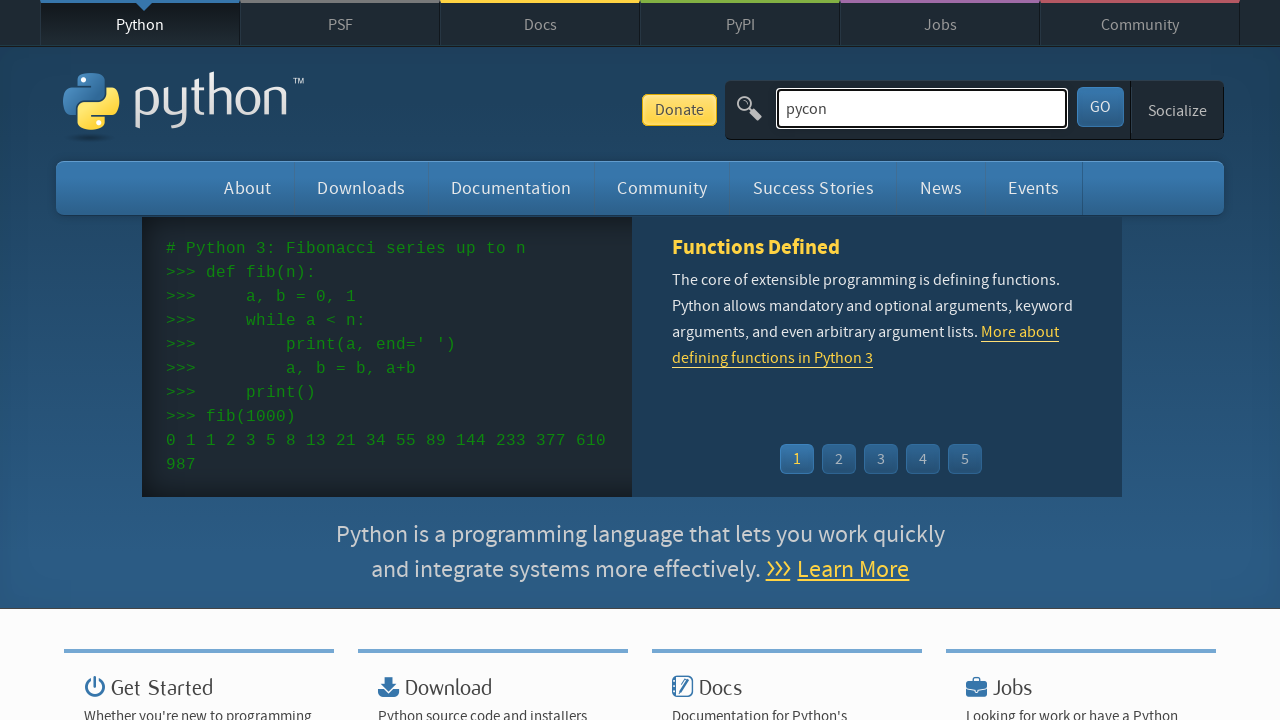

Submitted search by pressing Enter on input[name='q']
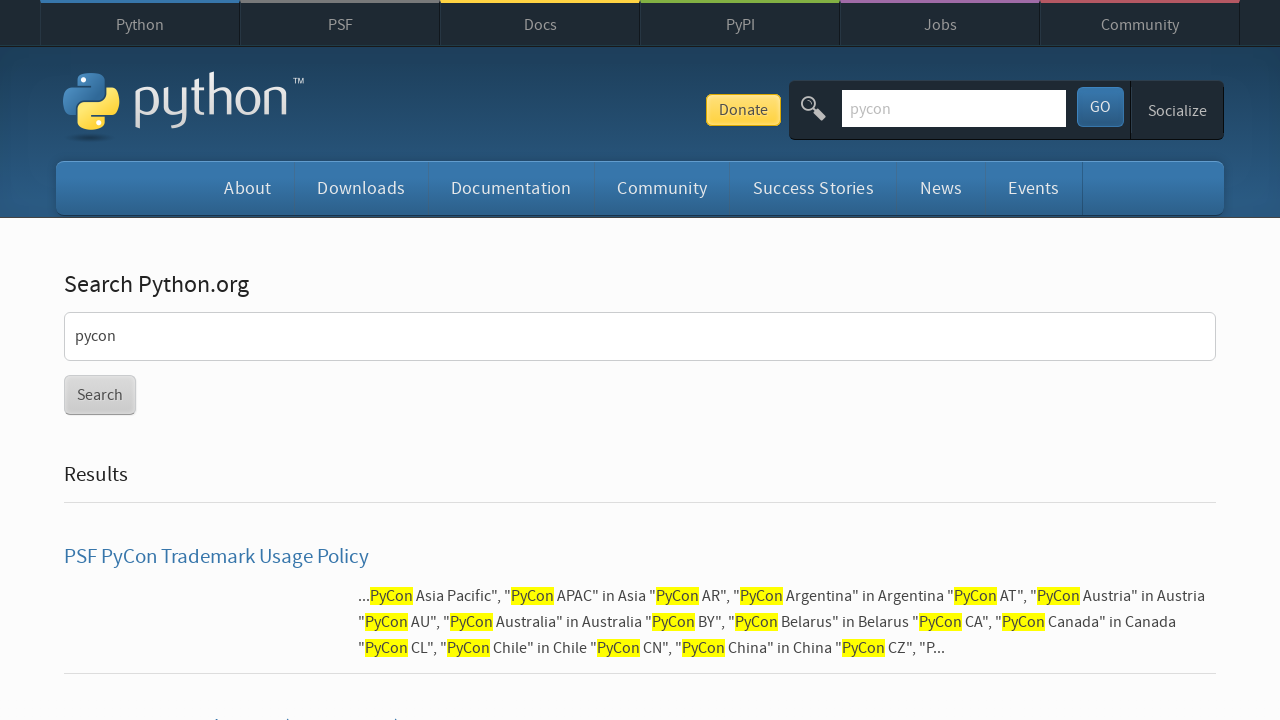

Search results loaded (network idle)
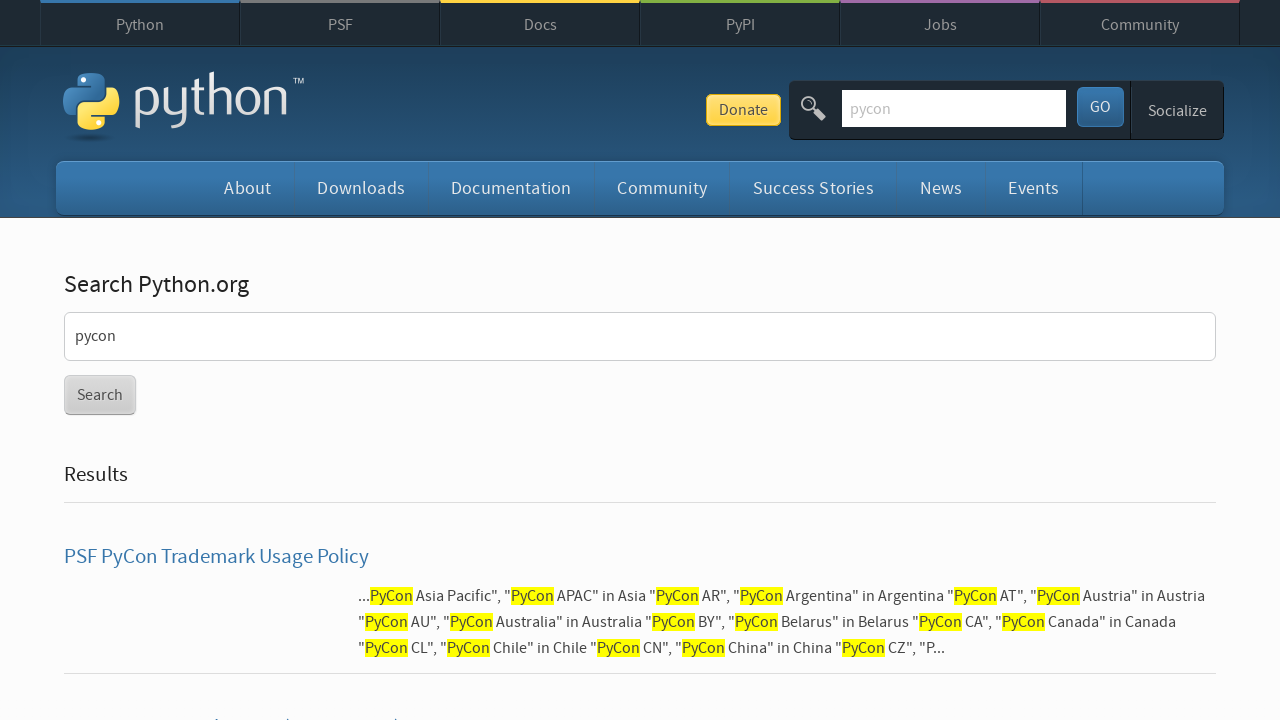

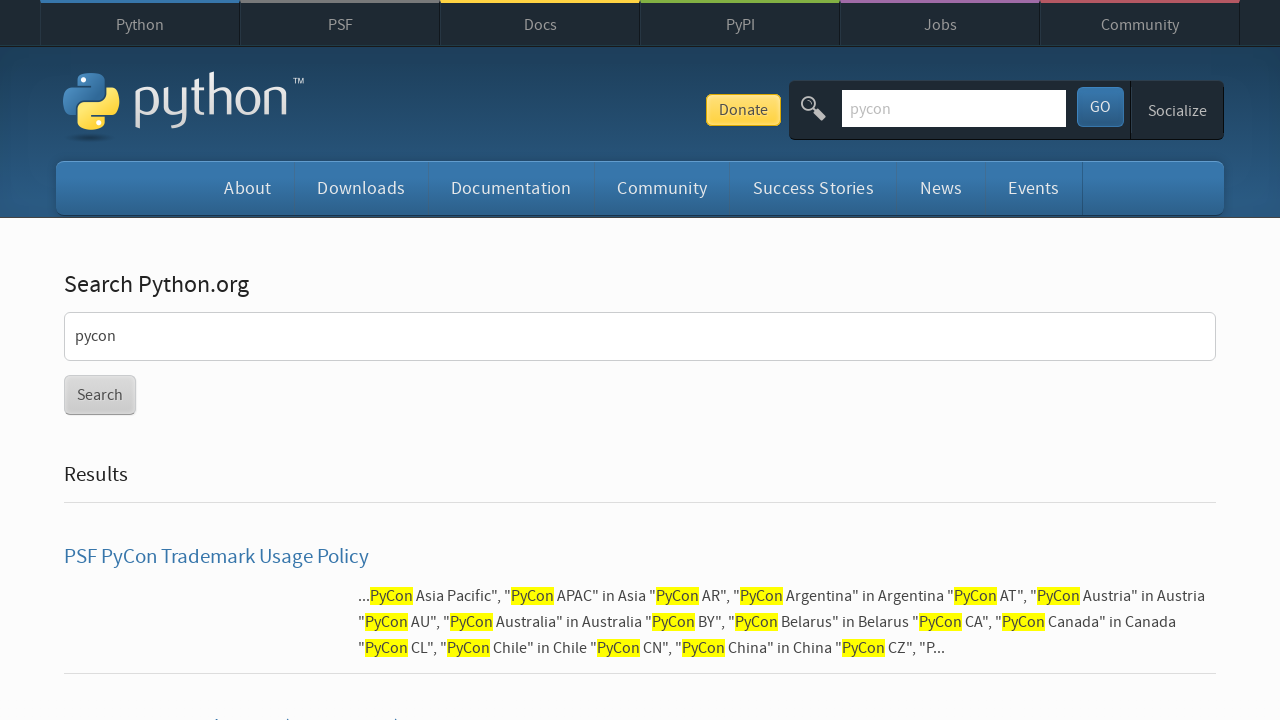